Tests clicking a button on a demo QA page by locating and clicking a "Click Me" button element

Starting URL: https://demoqa.com/buttons

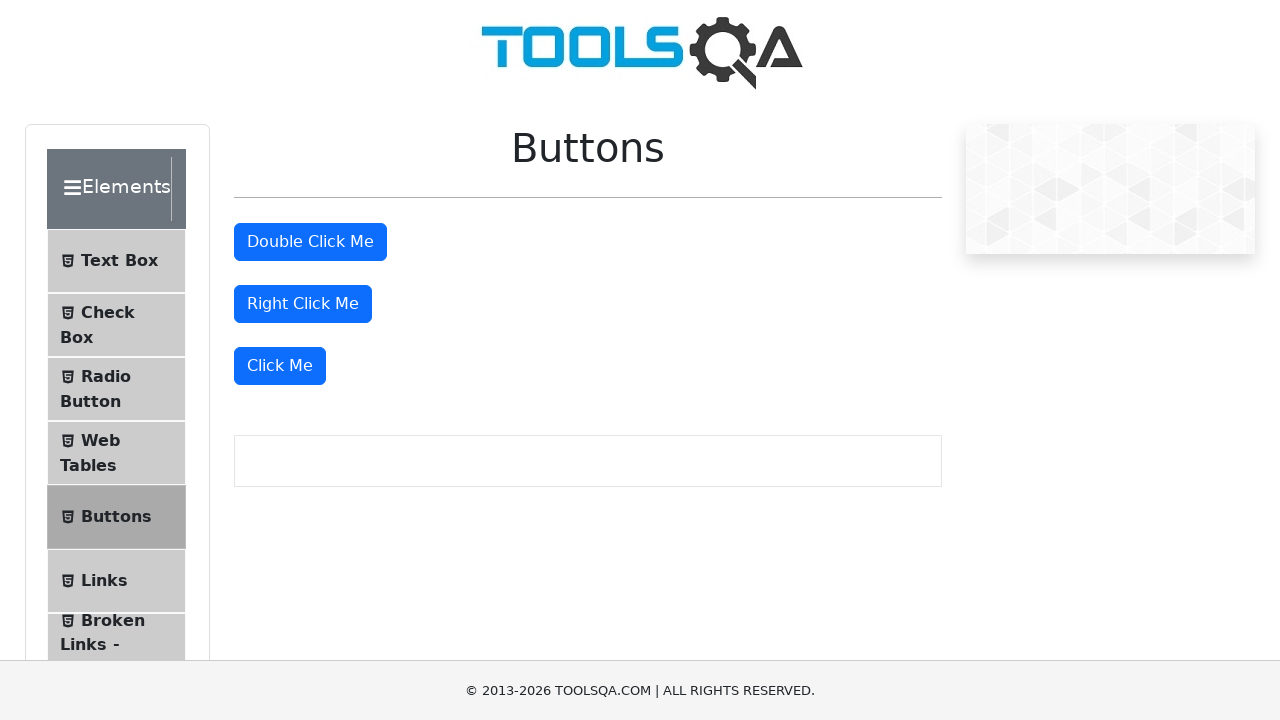

Clicked the 'Click Me' button using XPath locator at (280, 366) on xpath=//button[text()='Click Me']
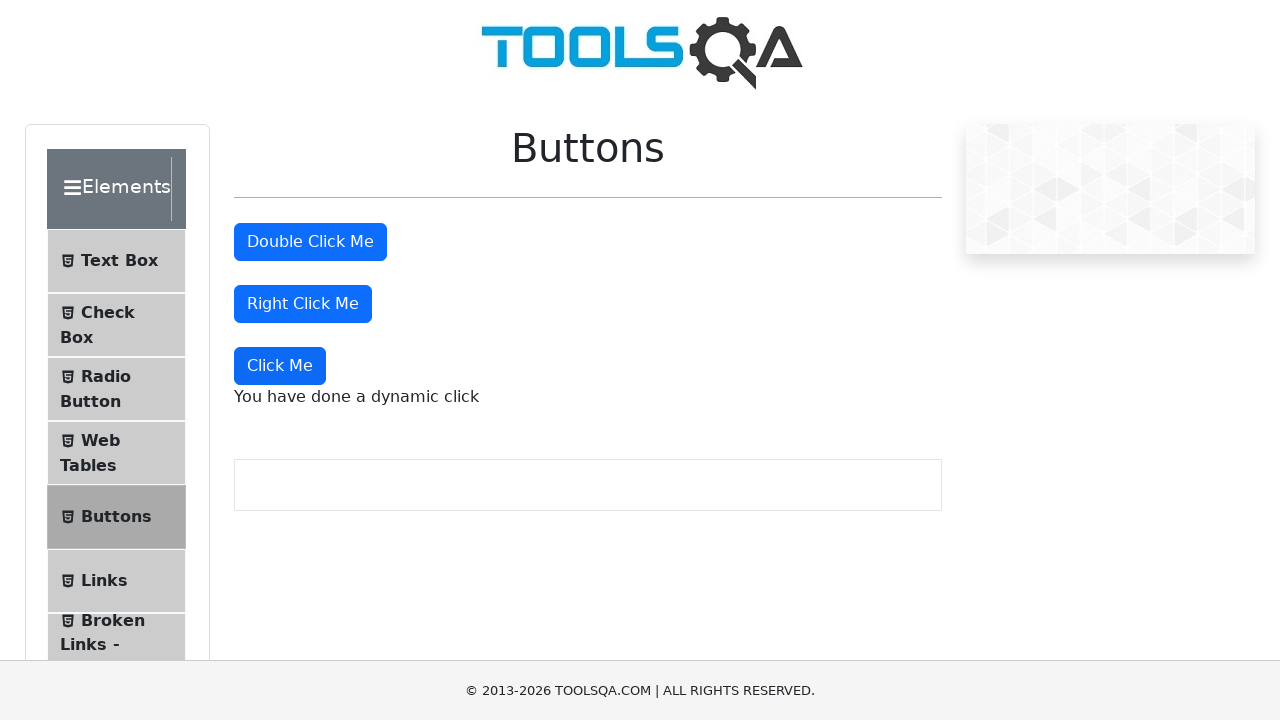

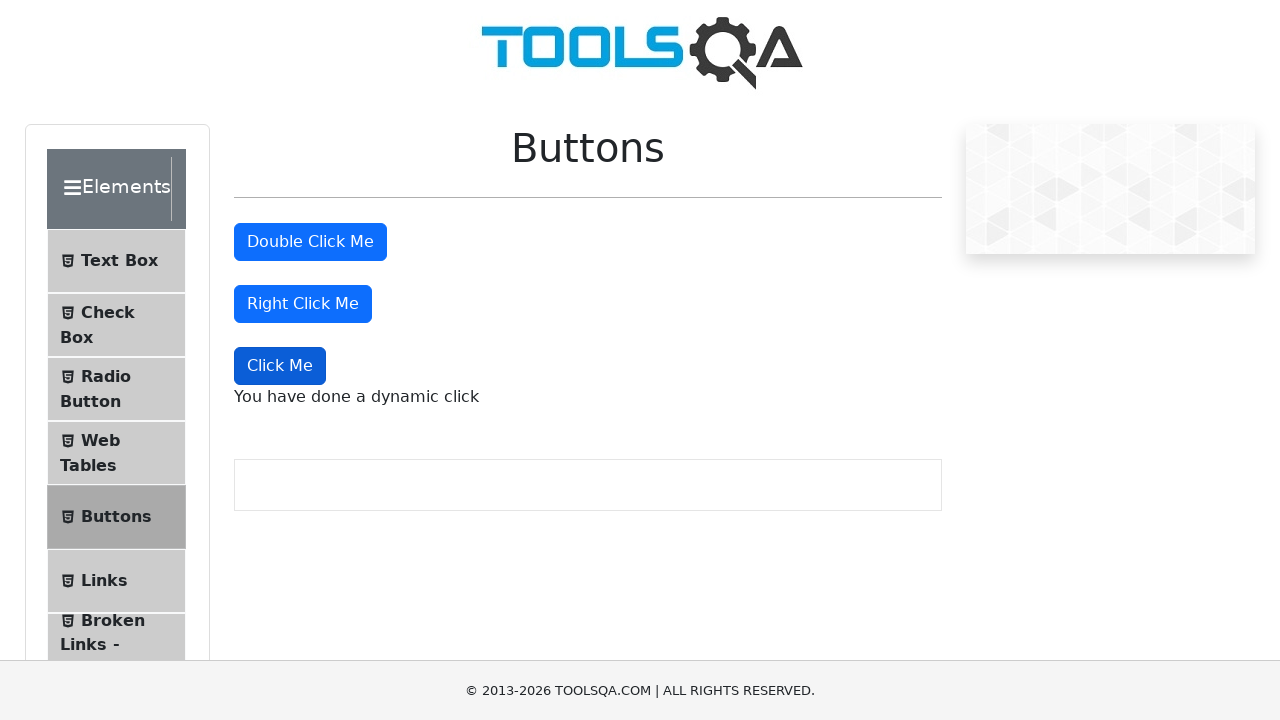